Tests a registration form by filling in required fields (first name, last name, email), submitting the form, and verifying the success message appears.

Starting URL: http://suninjuly.github.io/registration1.html

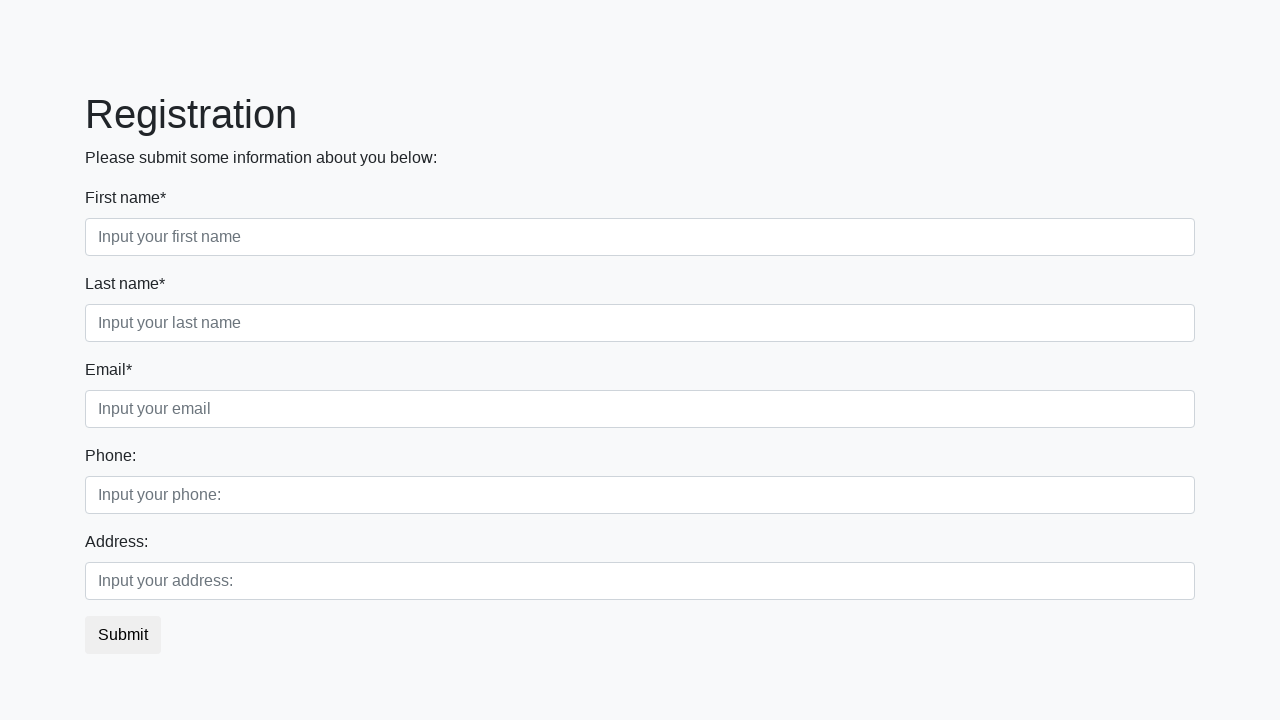

Filled first name field with 'Vasiya' on //div[label[contains(., "First name*")]]/input
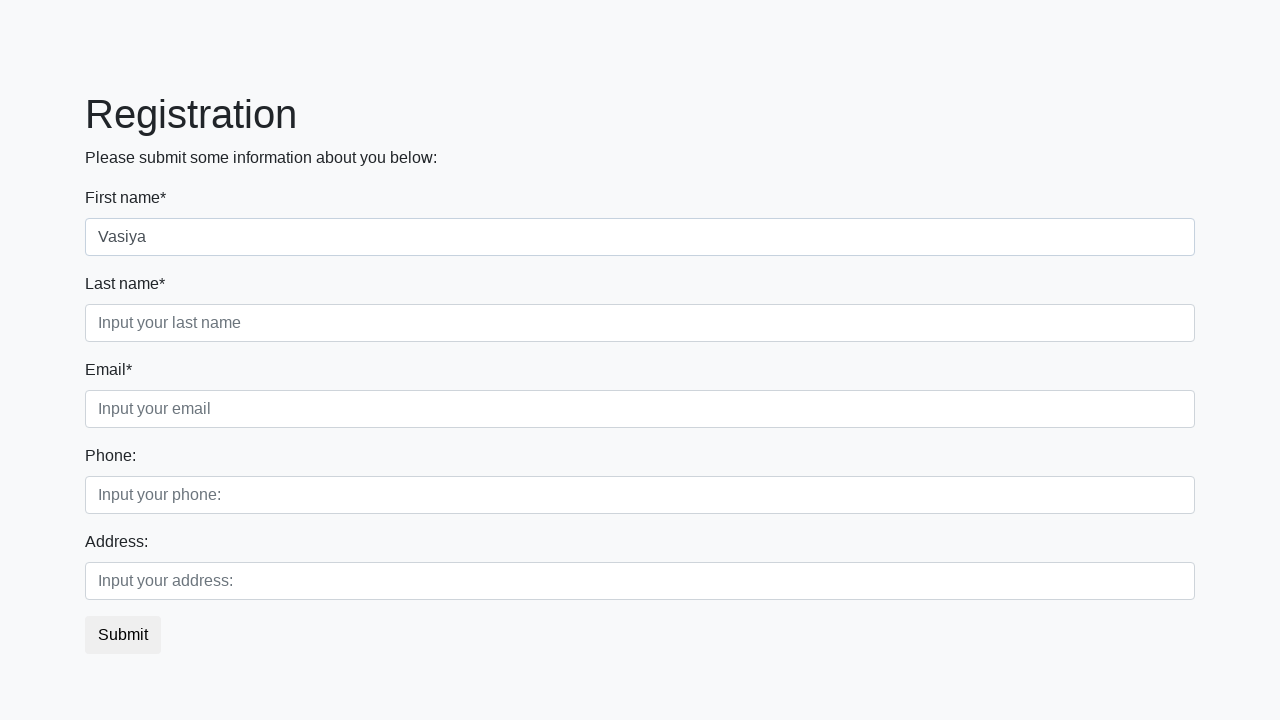

Filled last name field with 'Orlov' on //div[label[contains(., "Last name*")]]/input
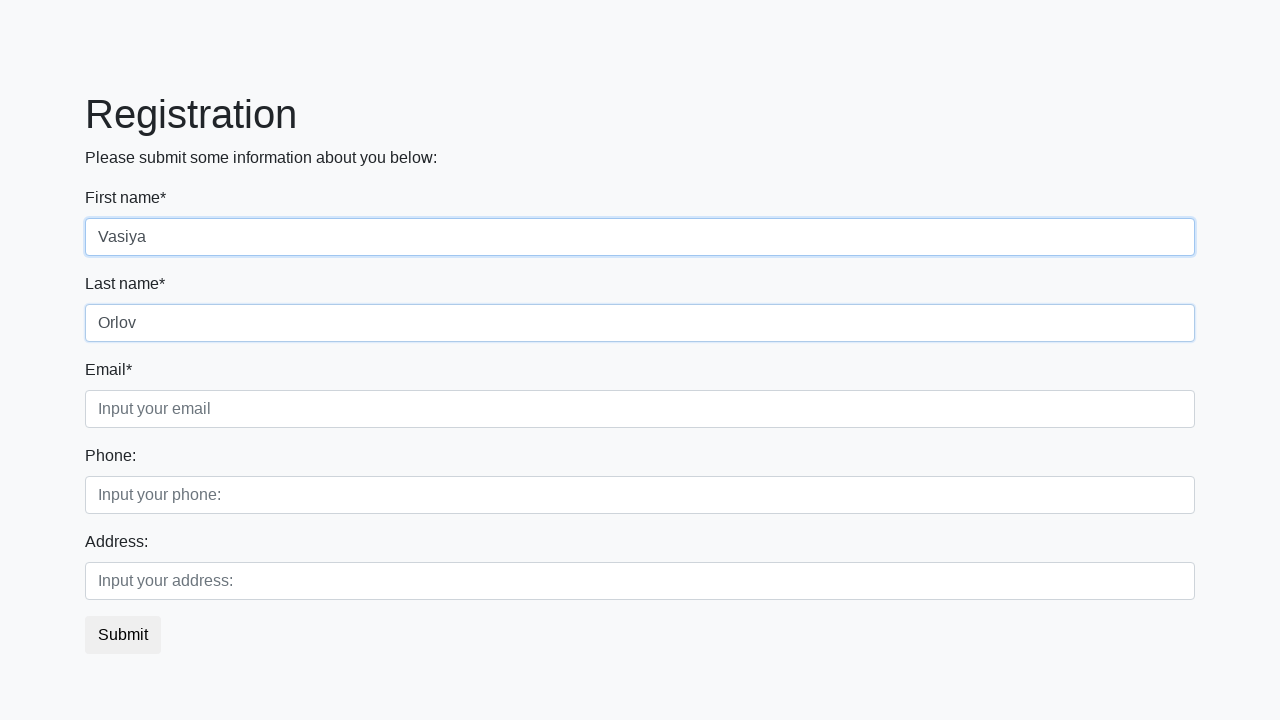

Filled email field with 'moscow@example.ru' on //div[label[contains(., "Email*")]]/input
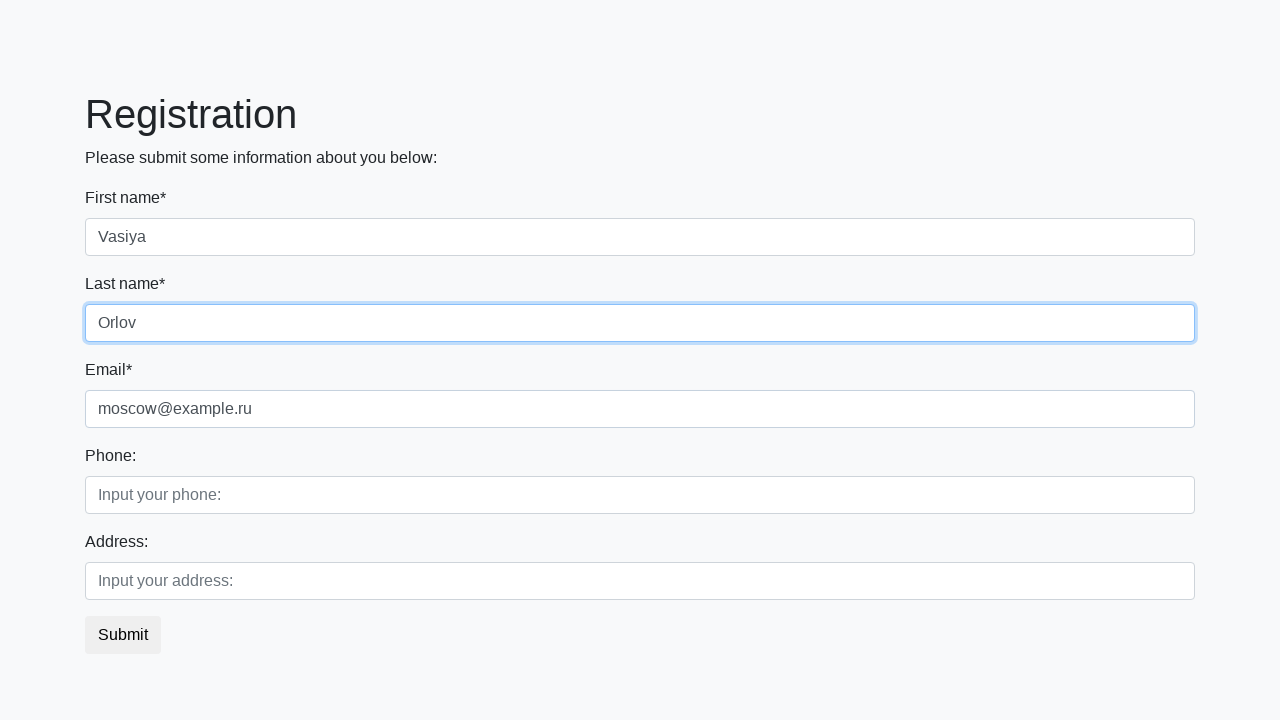

Clicked Submit button to submit the registration form at (123, 635) on xpath=//button[text()="Submit"]
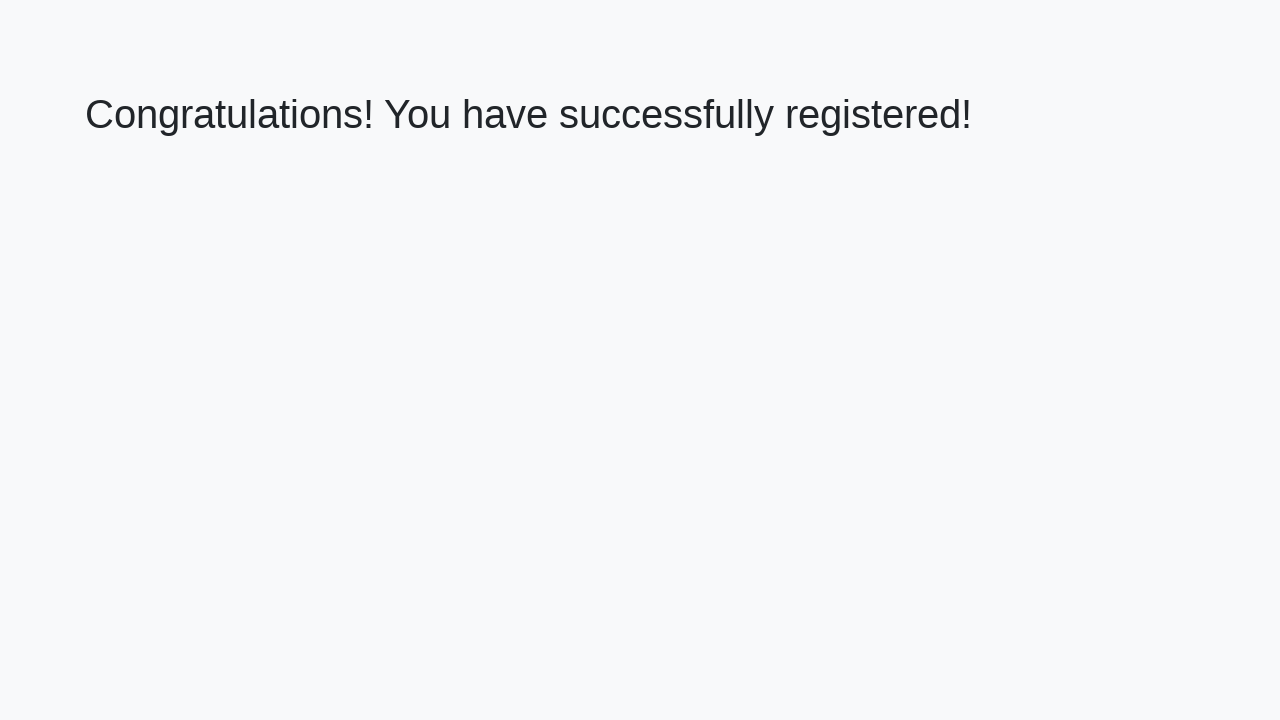

Success message heading loaded
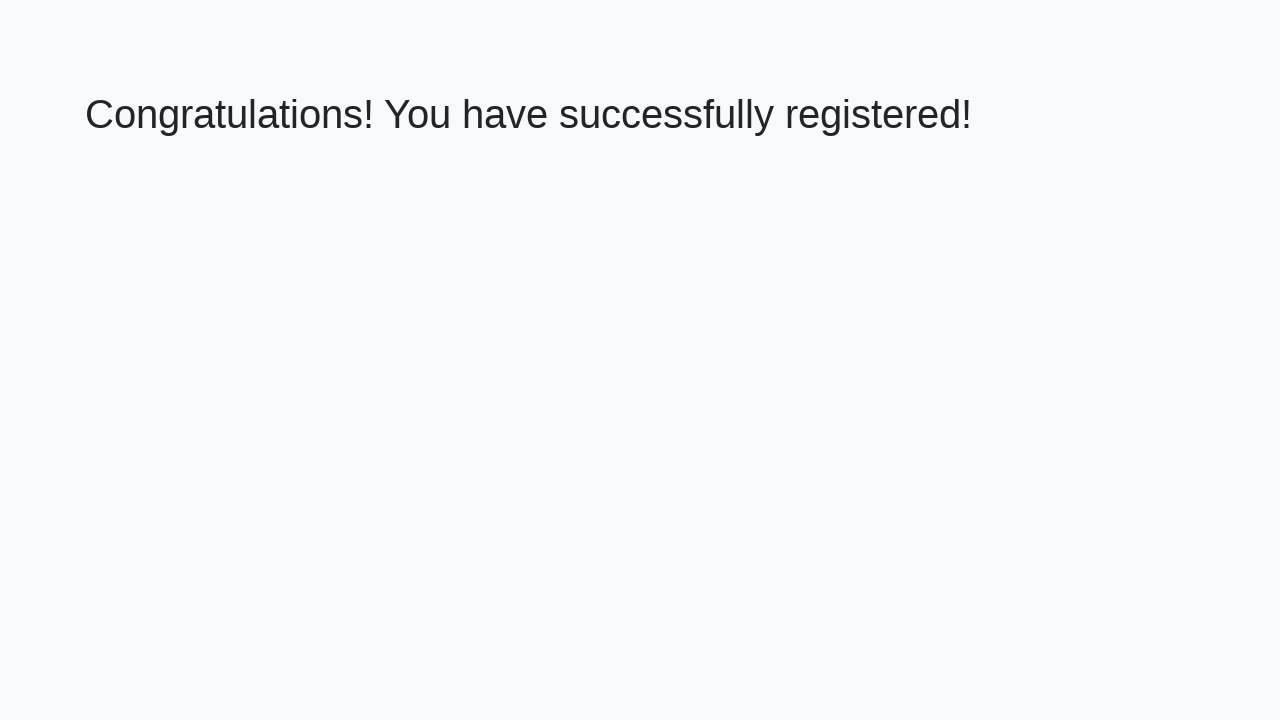

Retrieved success message text: 'Congratulations! You have successfully registered!'
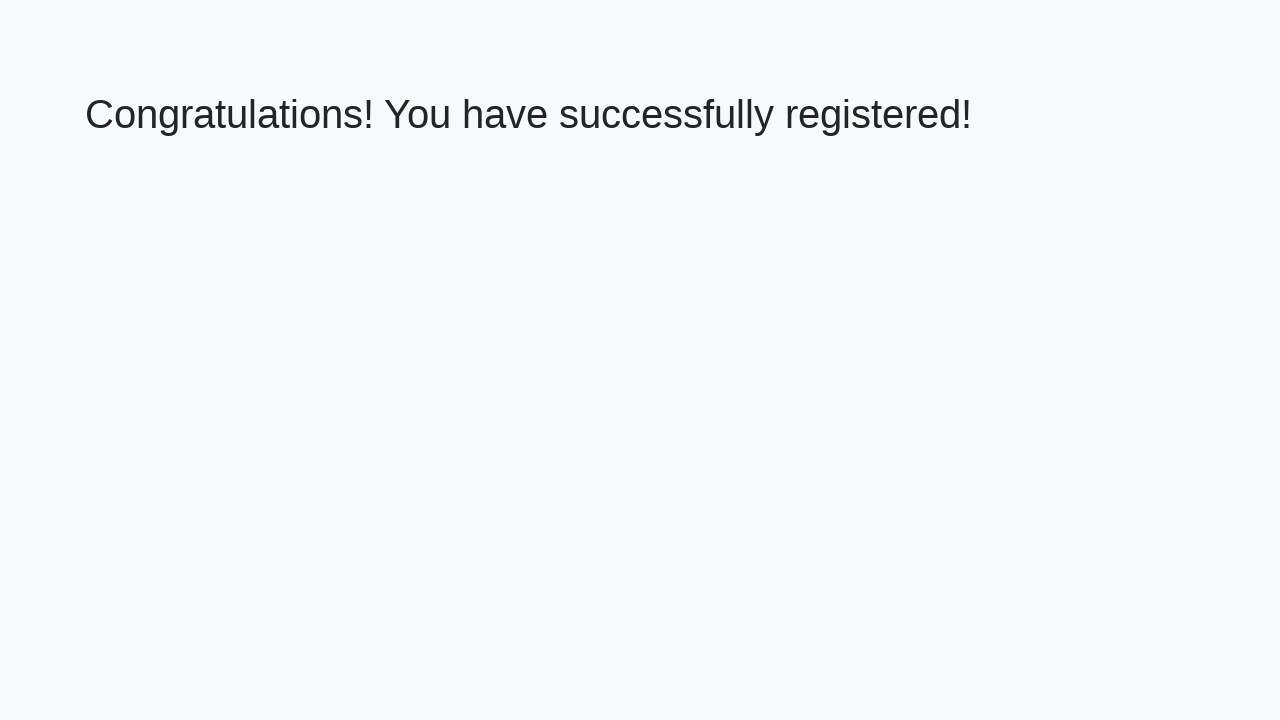

Verified success message matches expected text
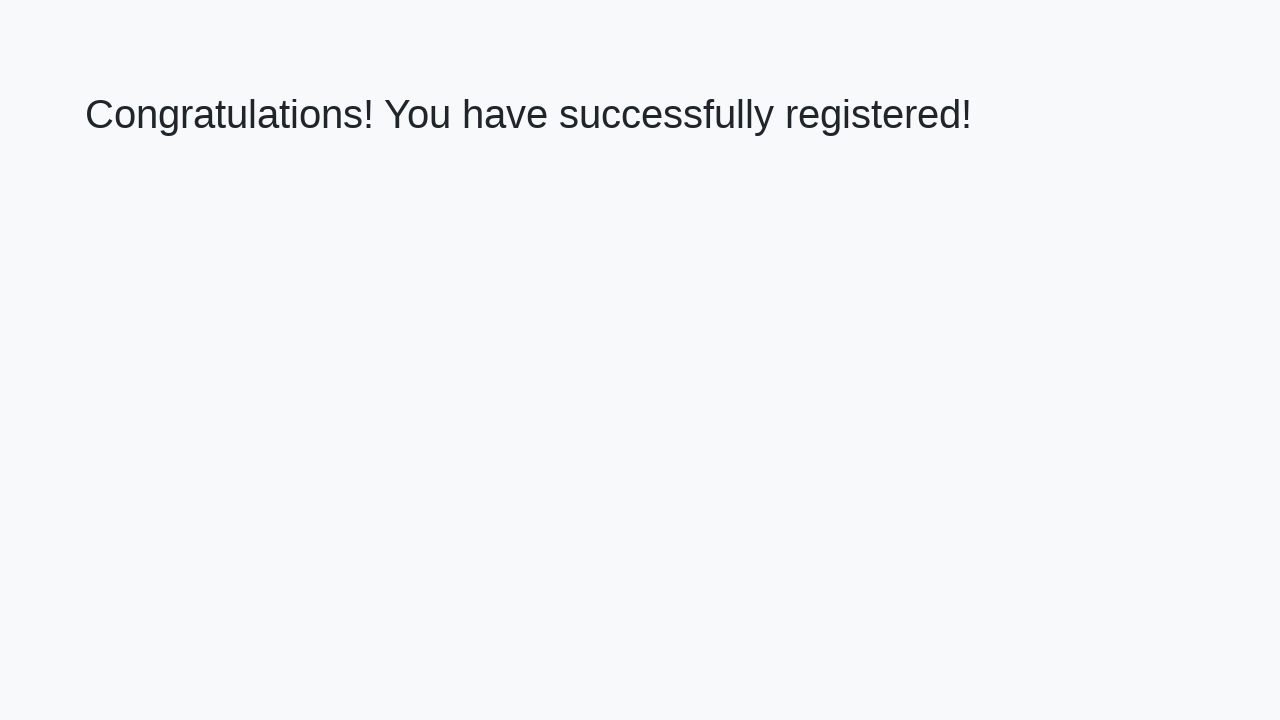

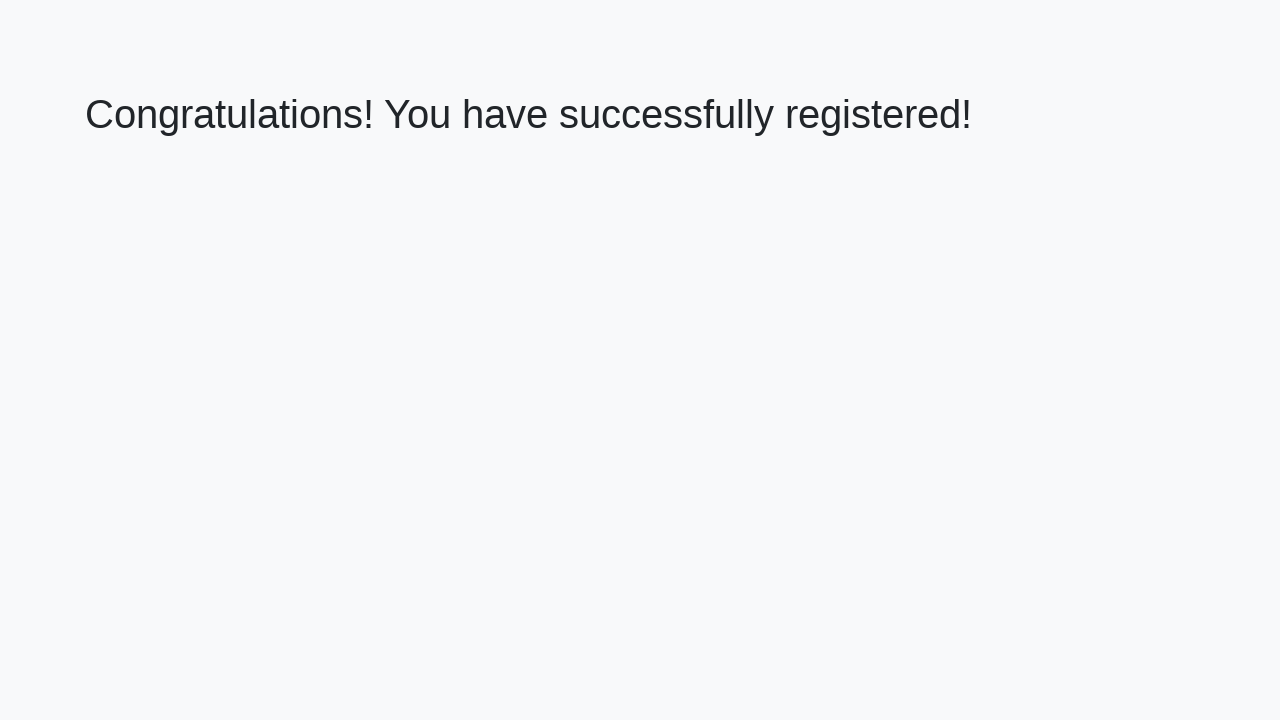